Tests form input validation by filling in personal details (first name, surname, age, country) and submitting the form, then verifying navigation to a new page

Starting URL: https://testpages.eviltester.com/styled/validation/input-validation.html

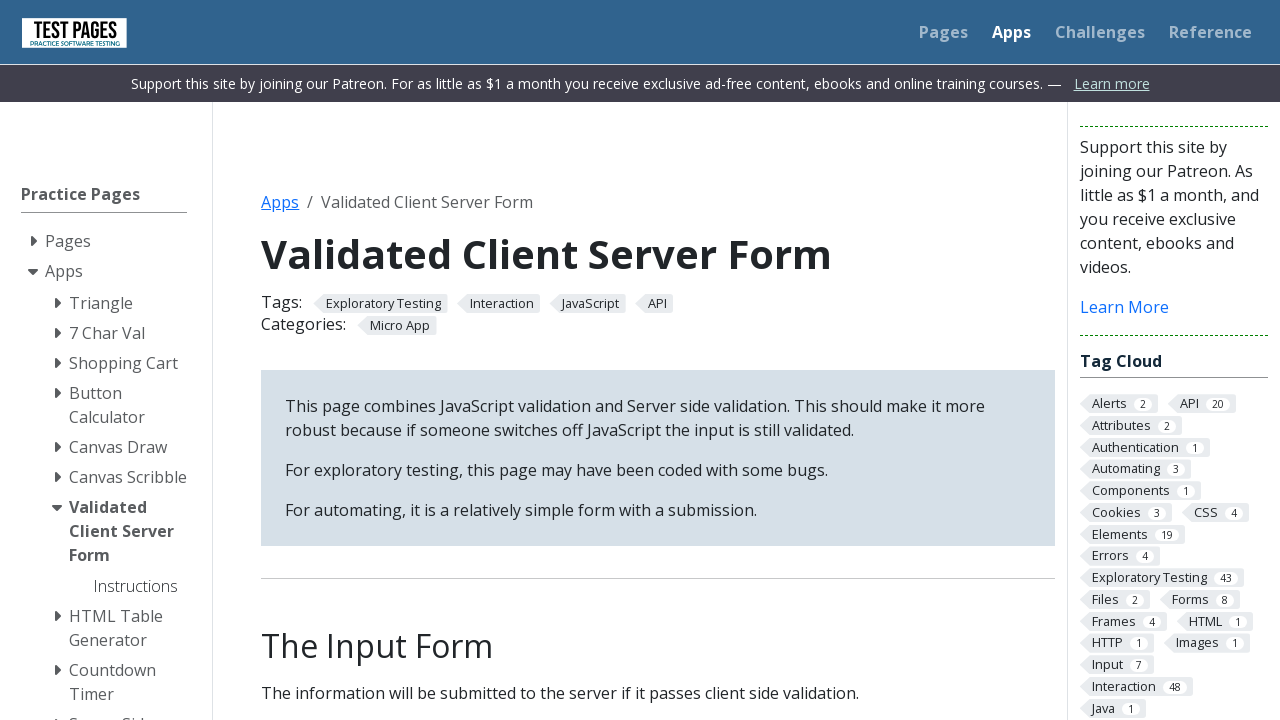

Filled first name field with 'Marcus' on #firstname
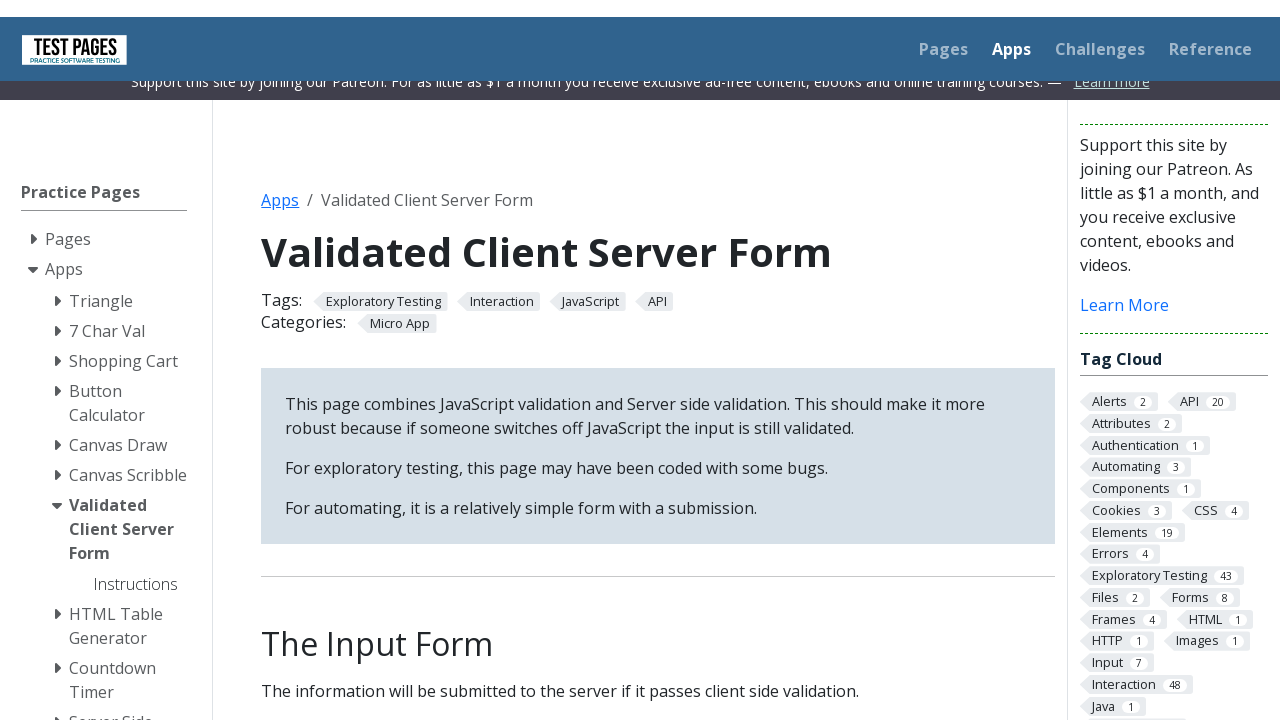

Filled surname field with 'Rodriguez' on #surname
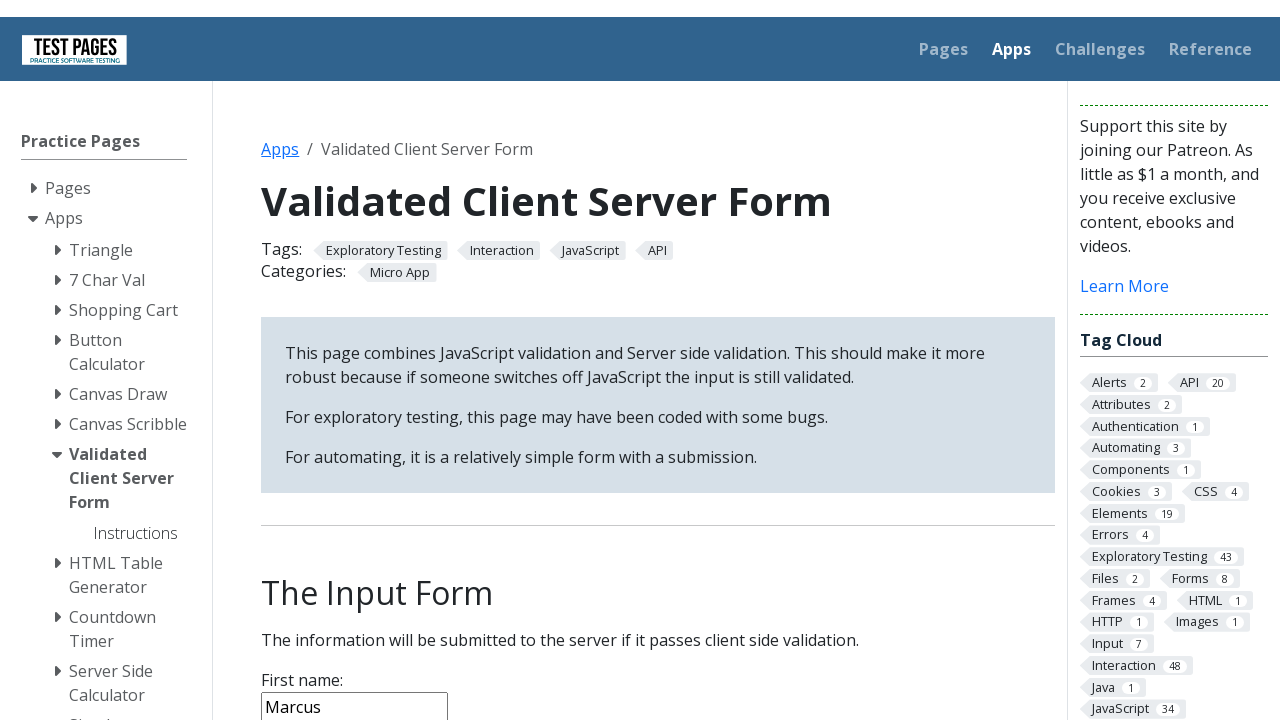

Filled age field with '28' on #age
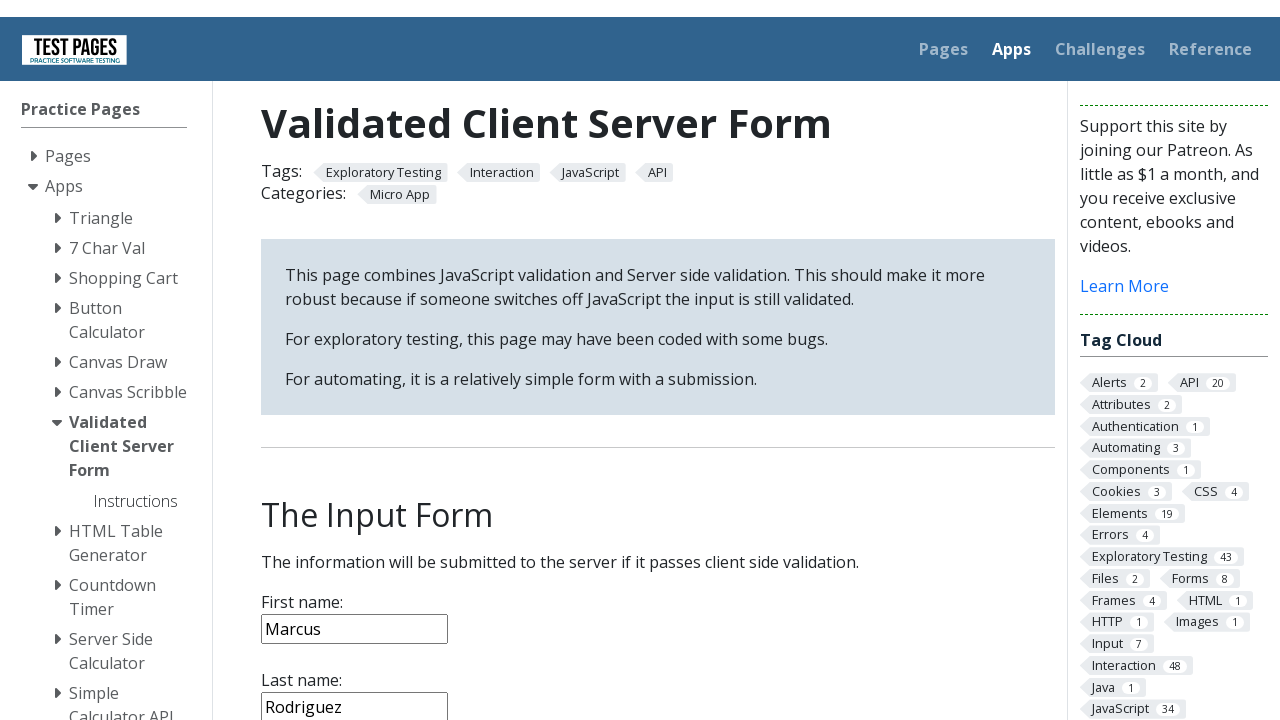

Selected 'Israel' from country dropdown on select[name='country']
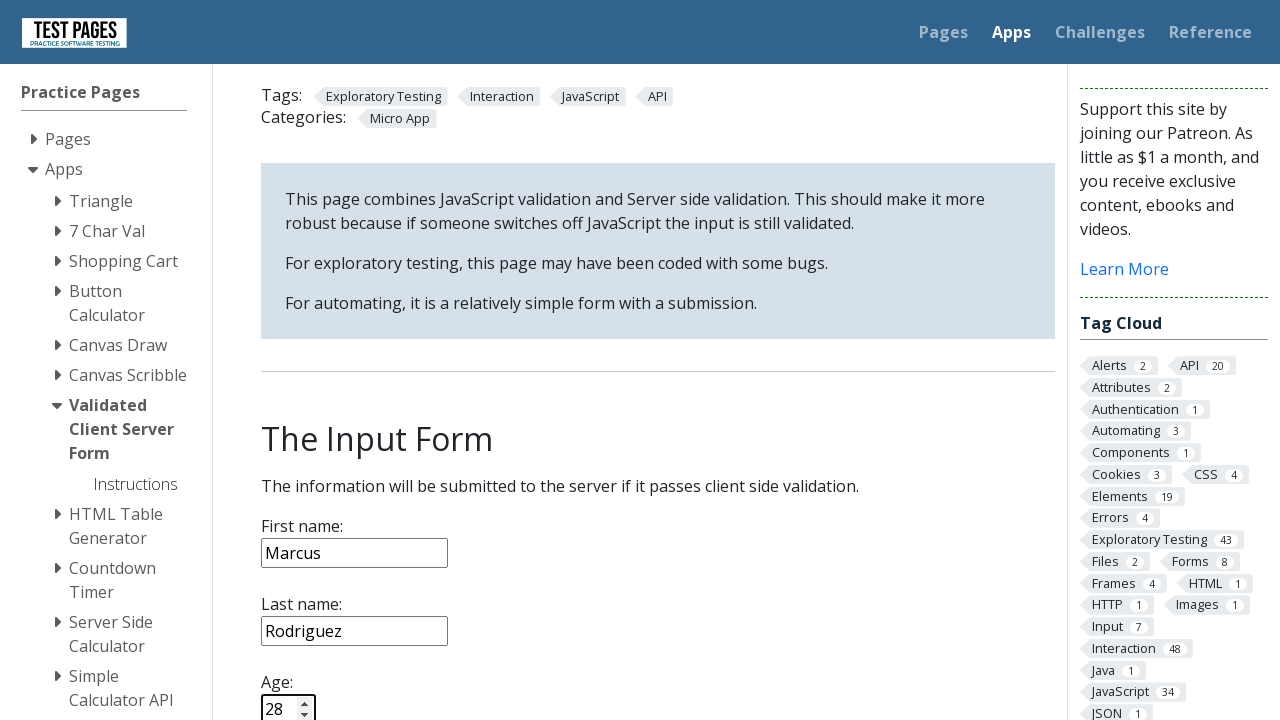

Clicked form submit button at (296, 368) on input[type='submit']
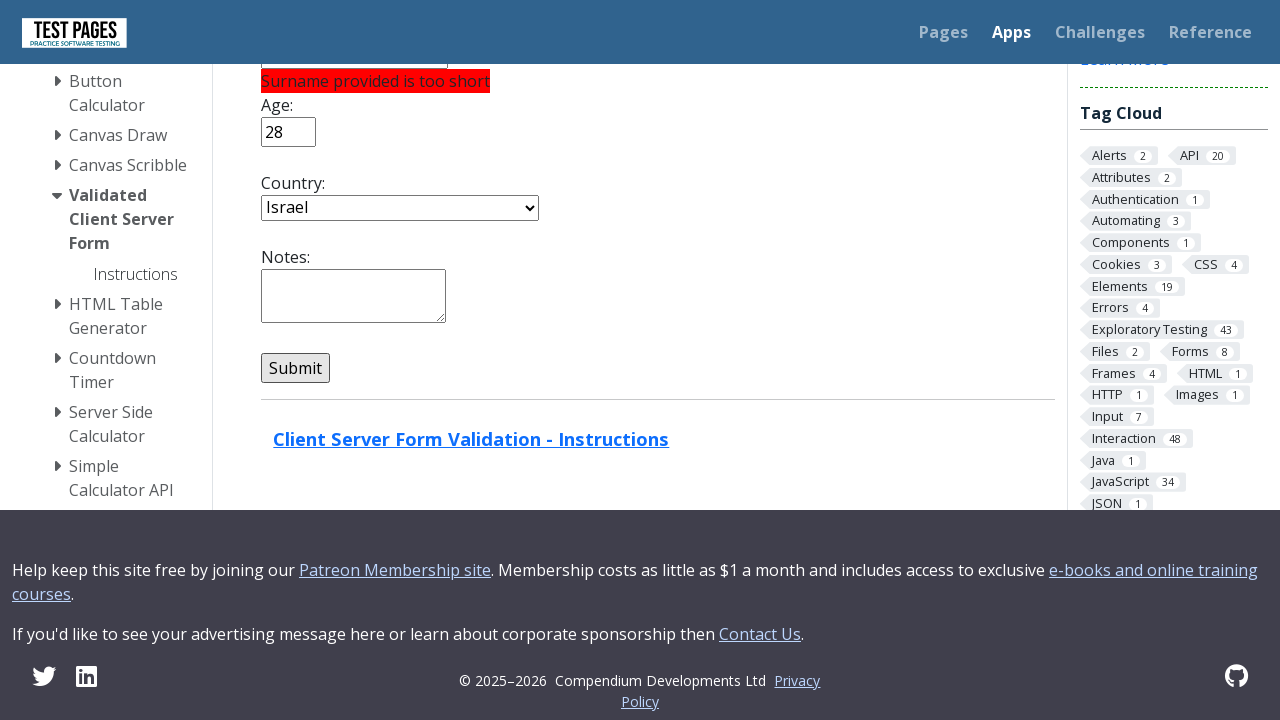

Form submitted successfully and navigated to new page
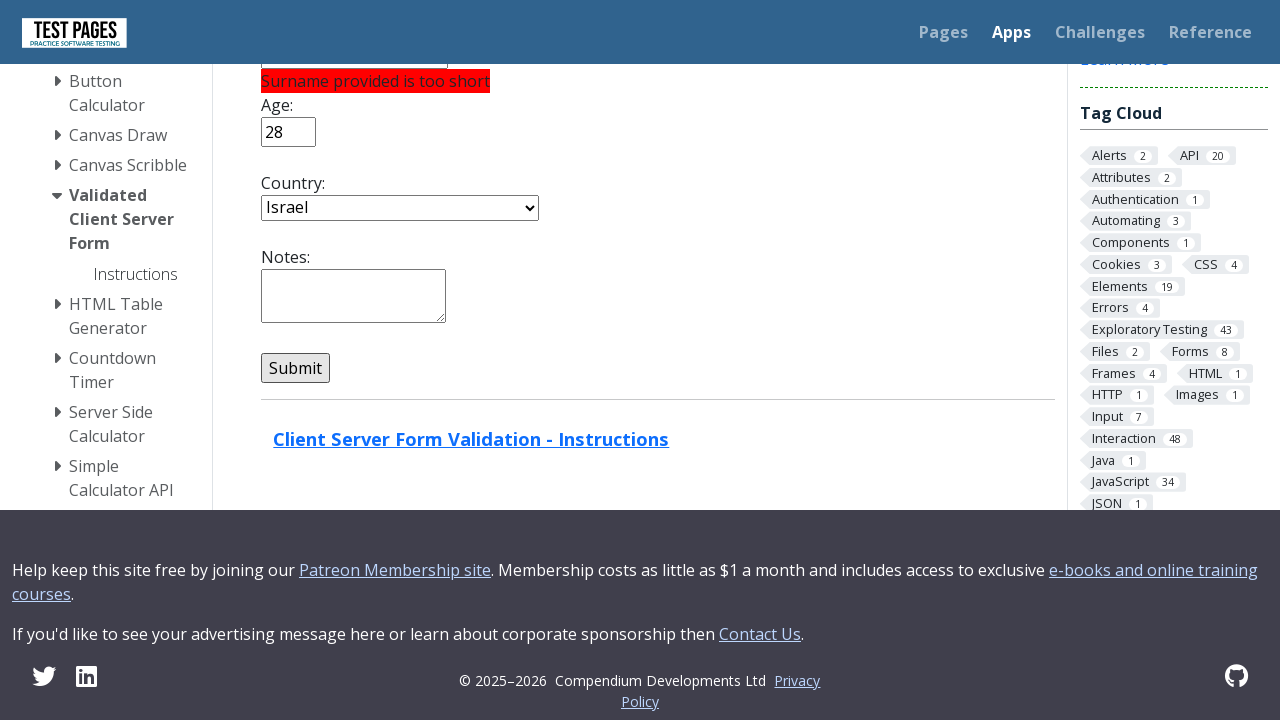

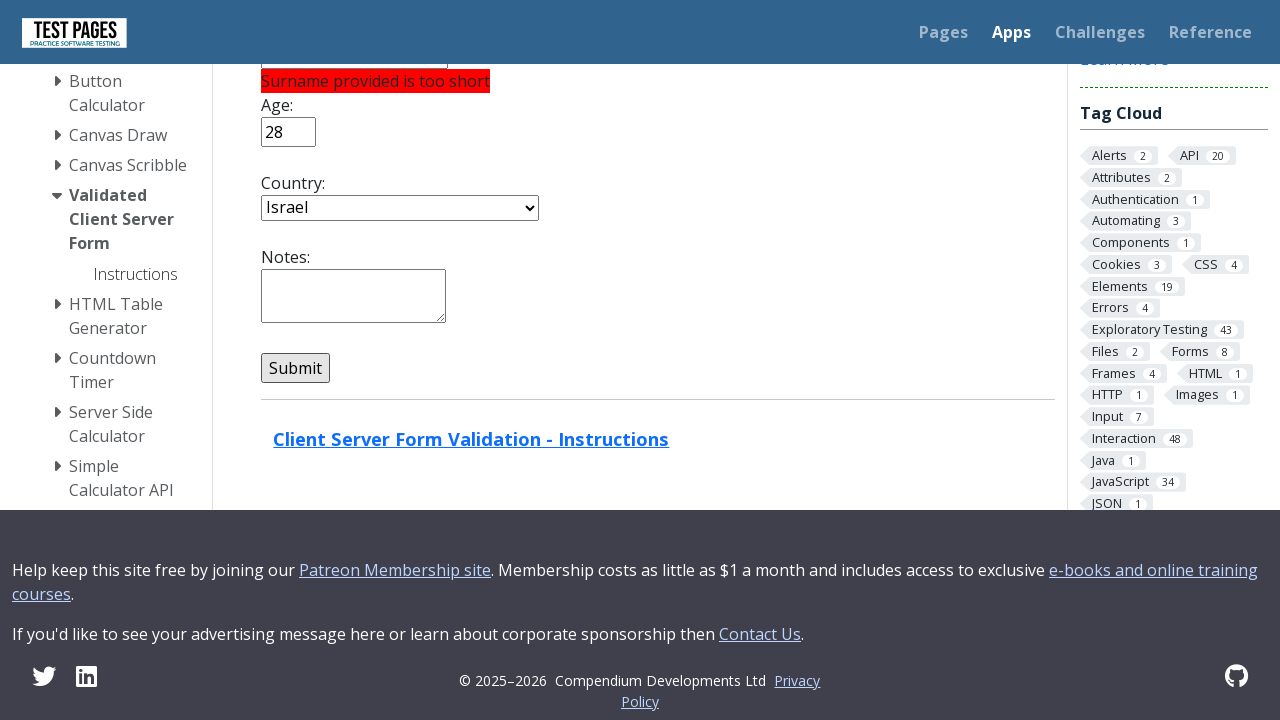